Tests table interaction by scrolling to a fixed header table and calculating the sum of values in the third column

Starting URL: https://rahulshettyacademy.com/AutomationPractice/

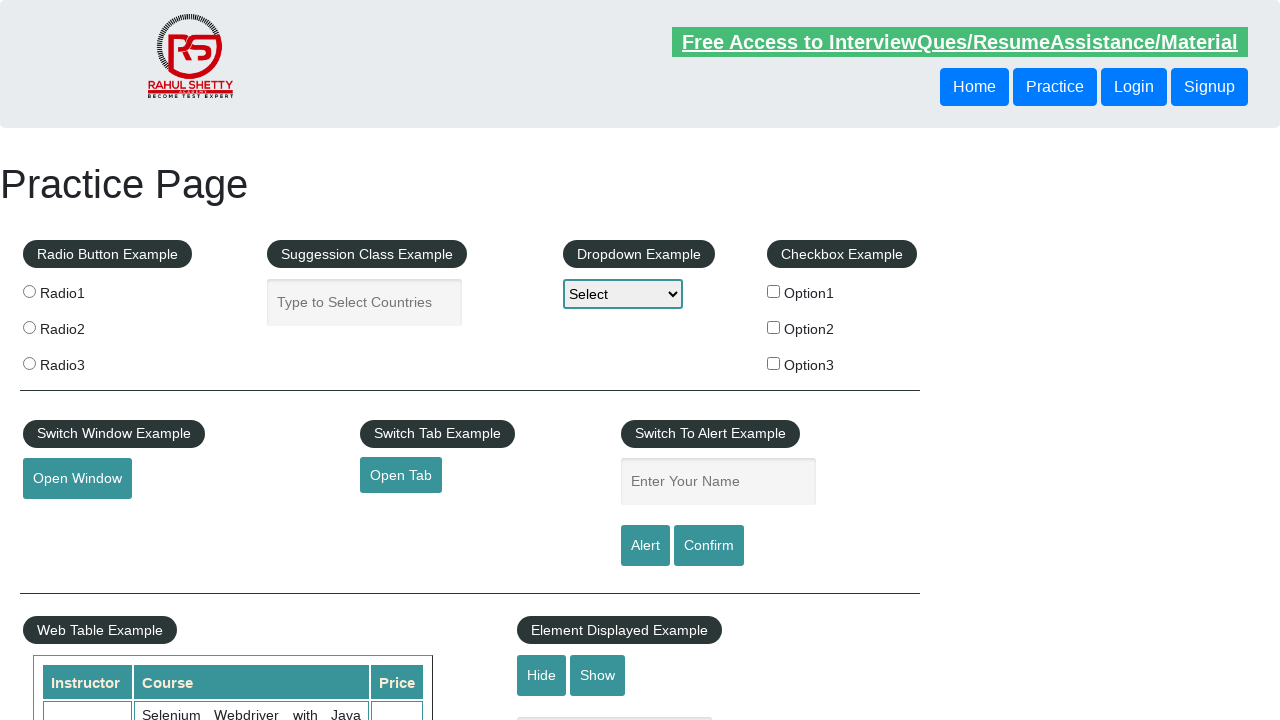

Scrolled down the page by 500 pixels
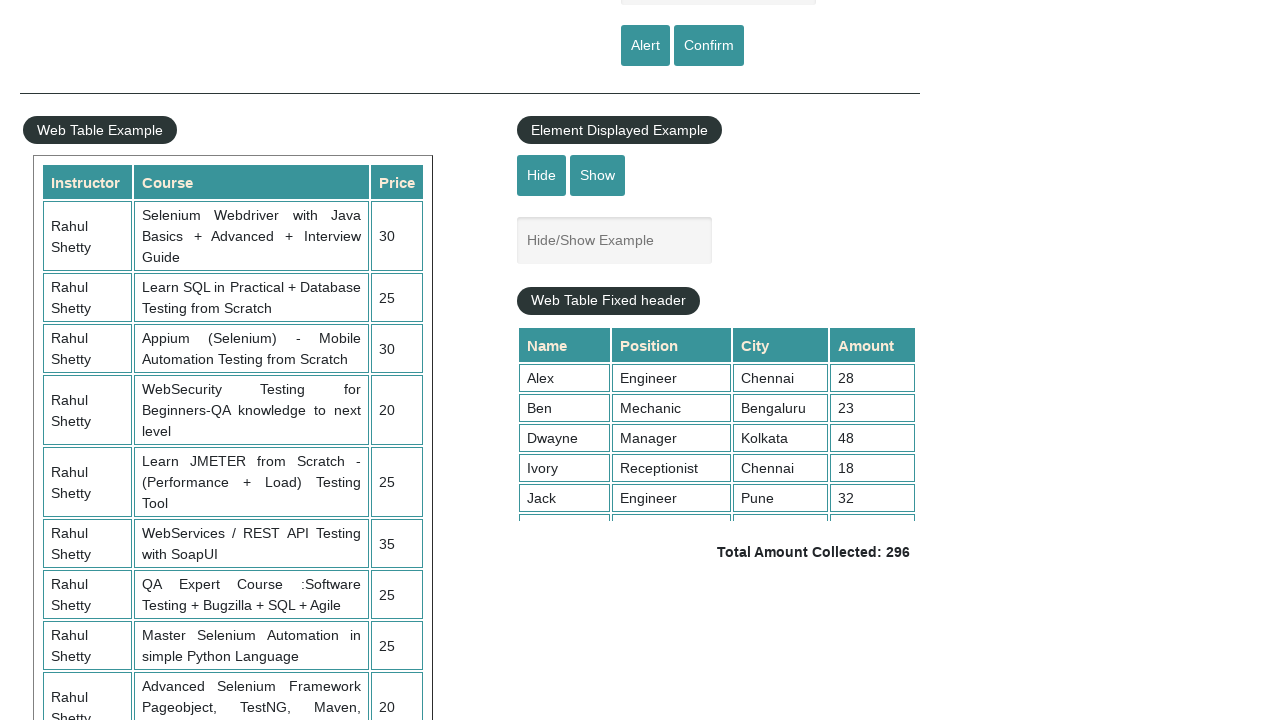

Scrolled within the fixed header table to position 5000
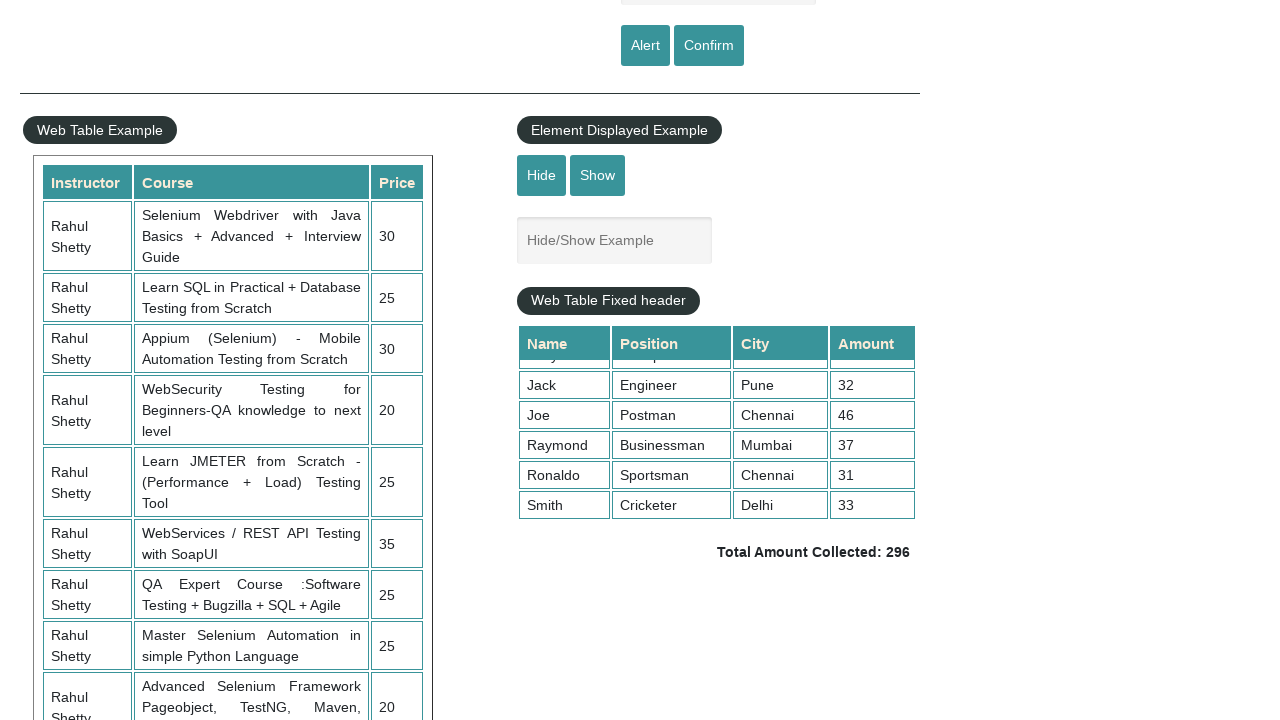

Retrieved all td elements from the third column of the courses table
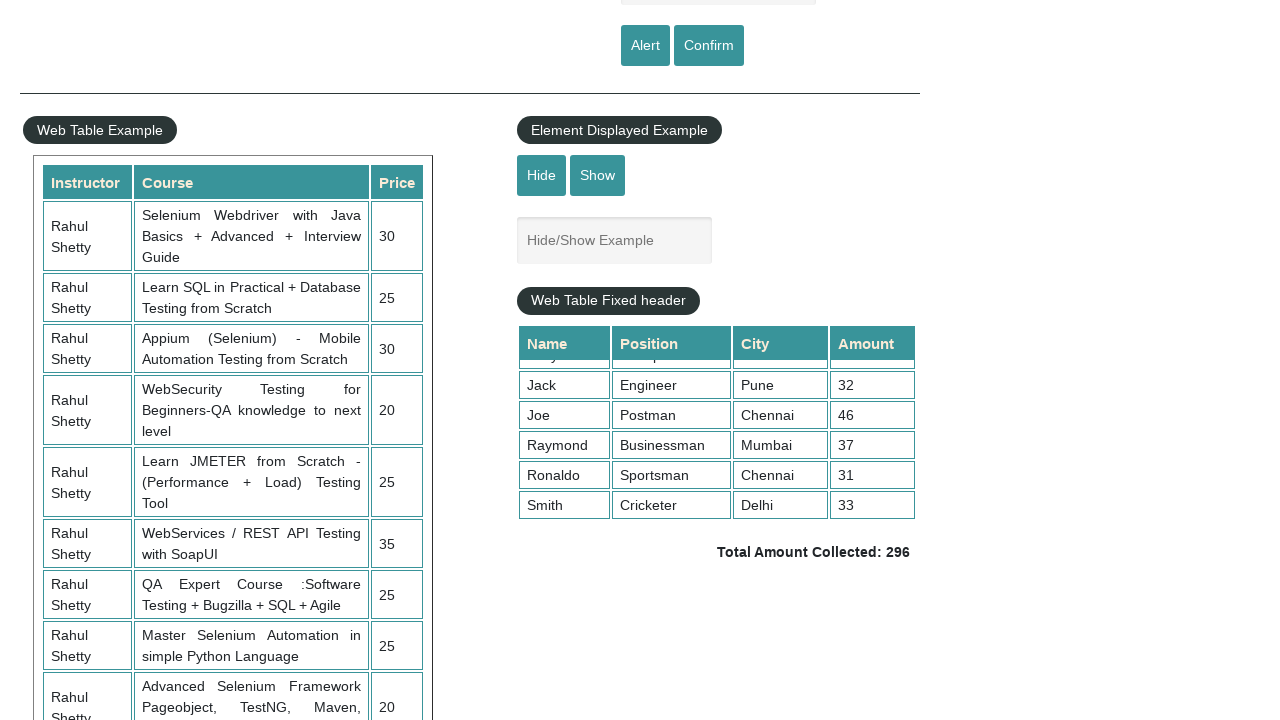

Calculated sum of all table values: 235
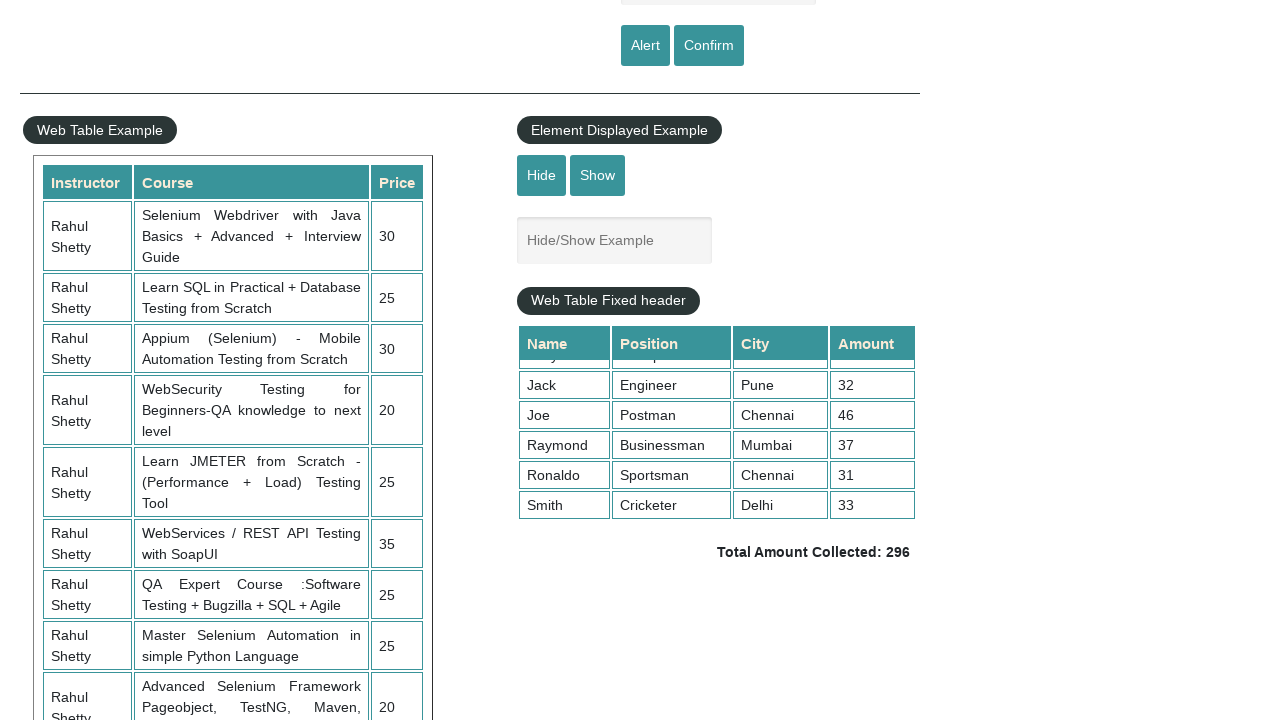

Printed sum result: 235
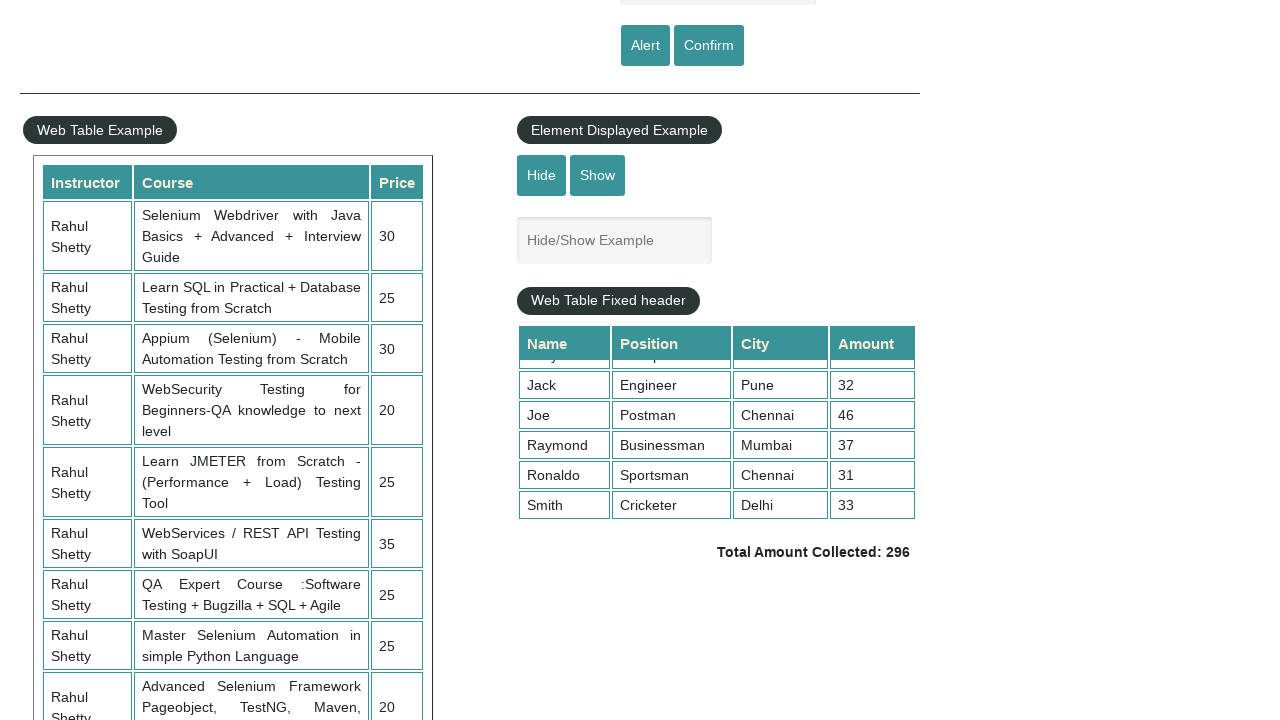

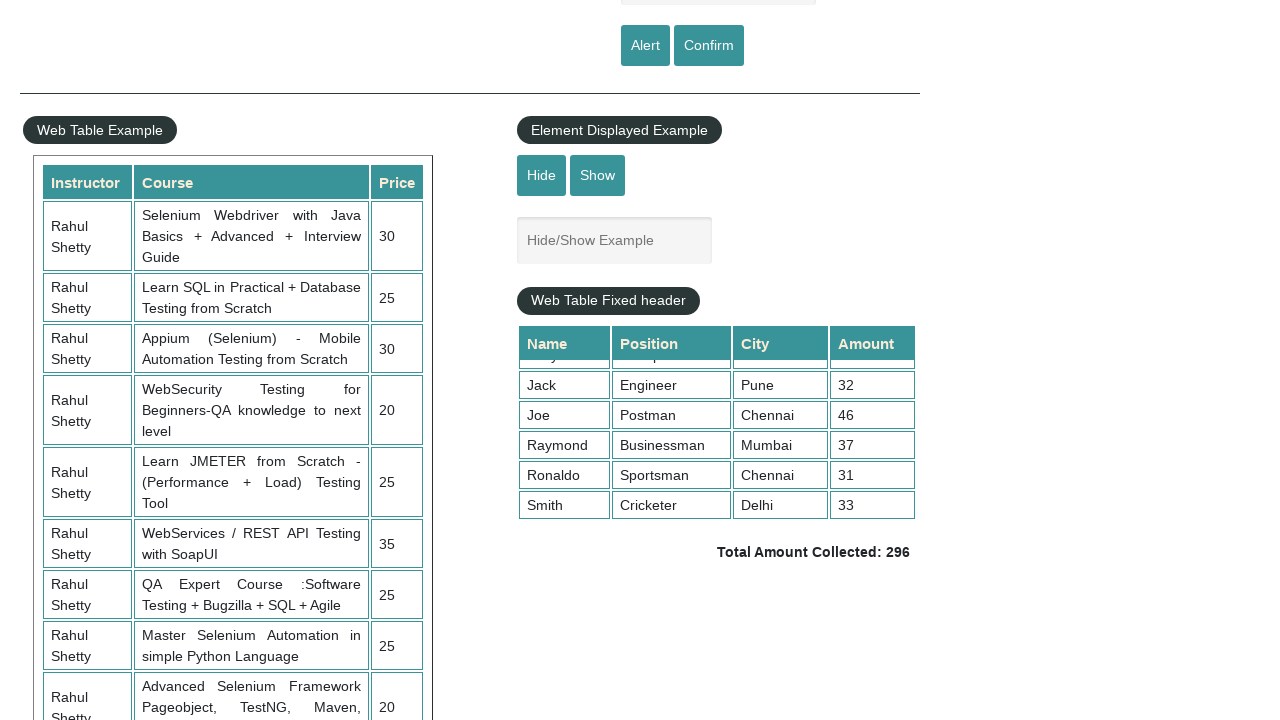